Opens DuckDuckGo and verifies that an element with id 'bar' does not exist on the page.

Starting URL: https://duckduckgo.com/

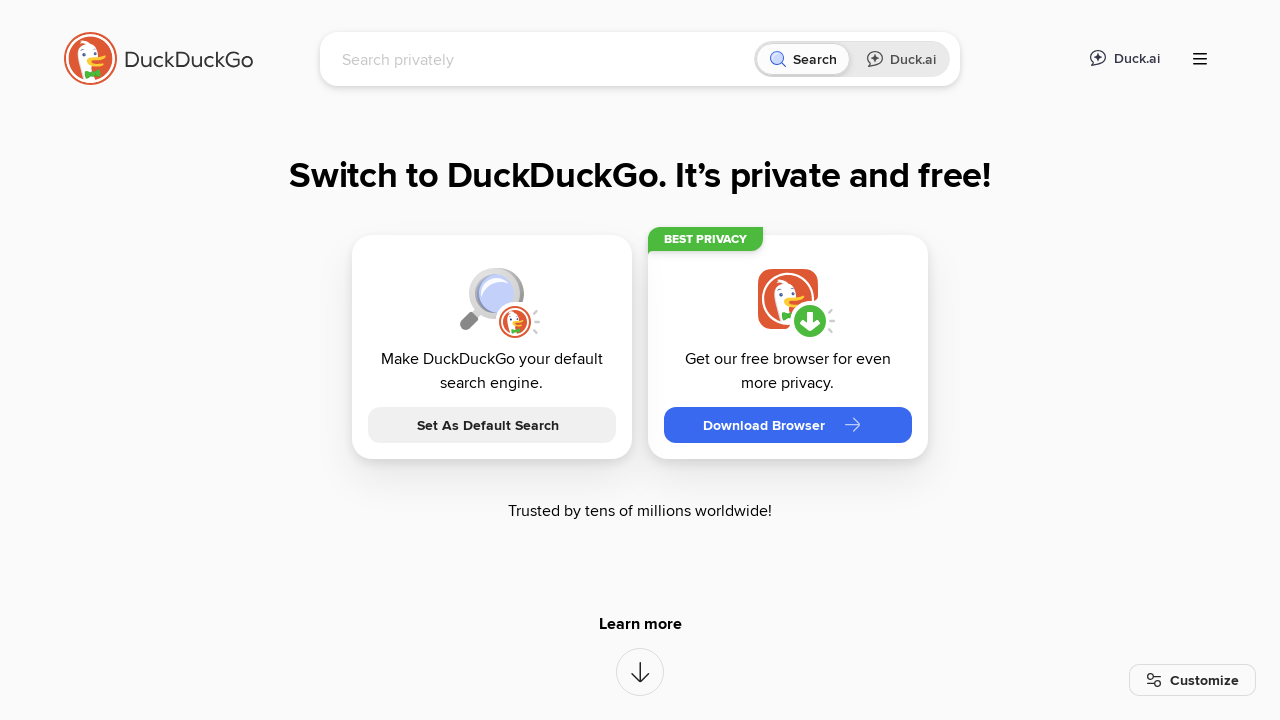

Navigated to https://duckduckgo.com/
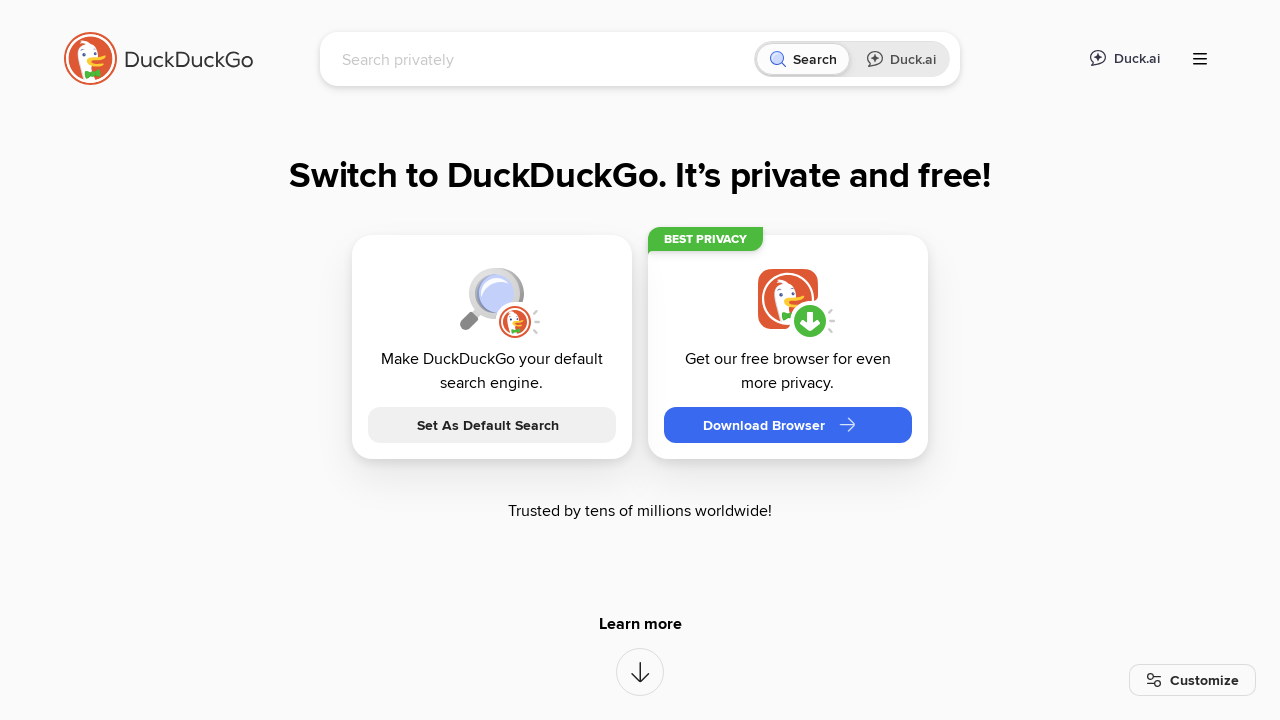

Verified that element with id 'bar' does not exist on the page
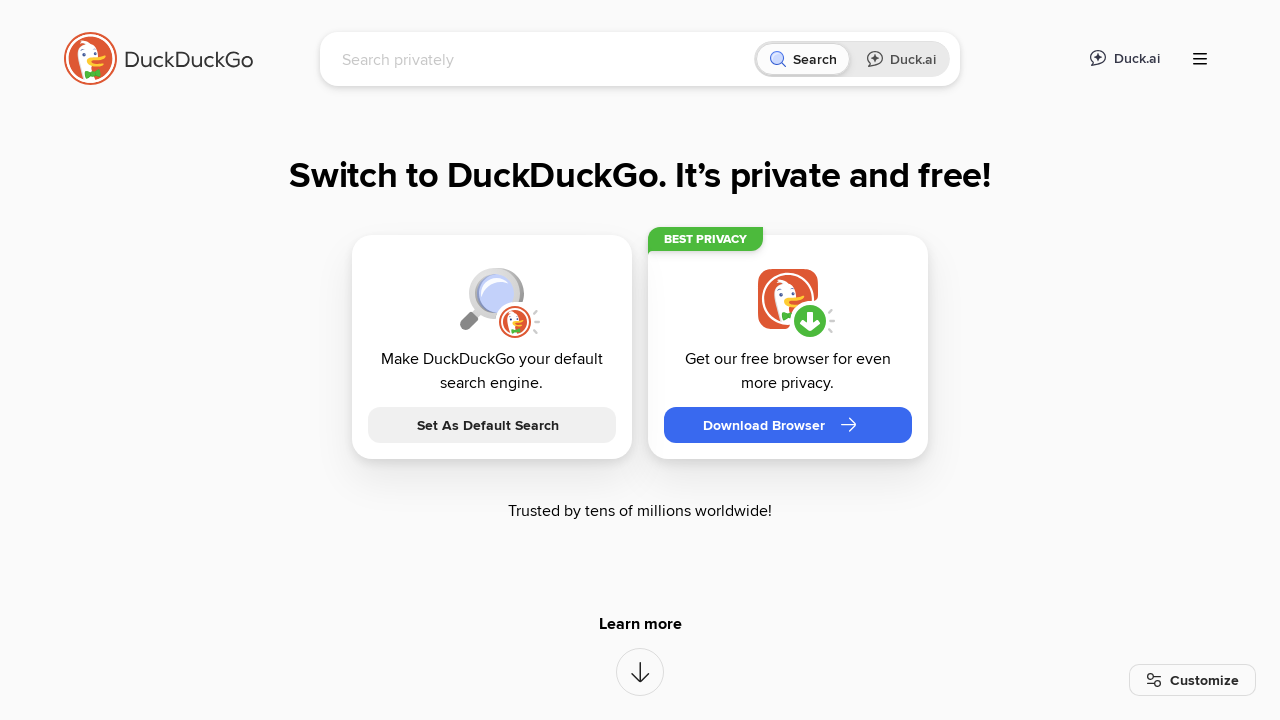

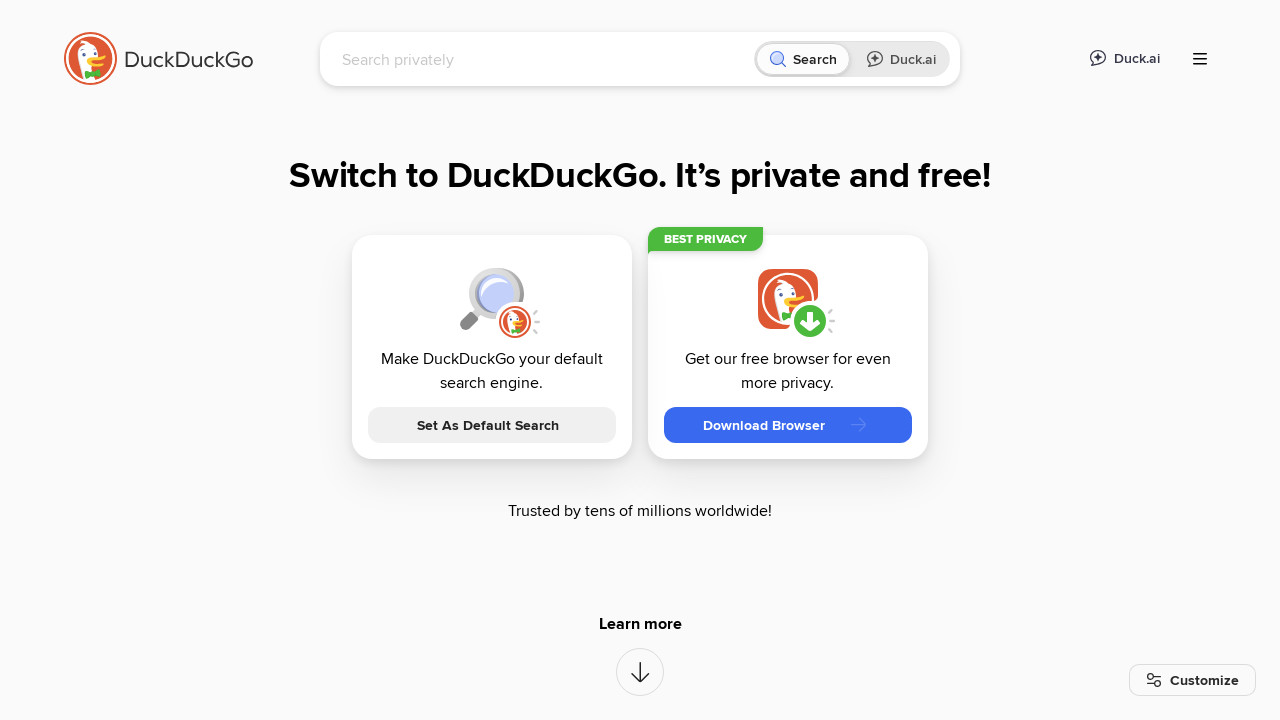